Tests form submission with an overflow year value to verify error handling

Starting URL: https://carros-crud.vercel.app/

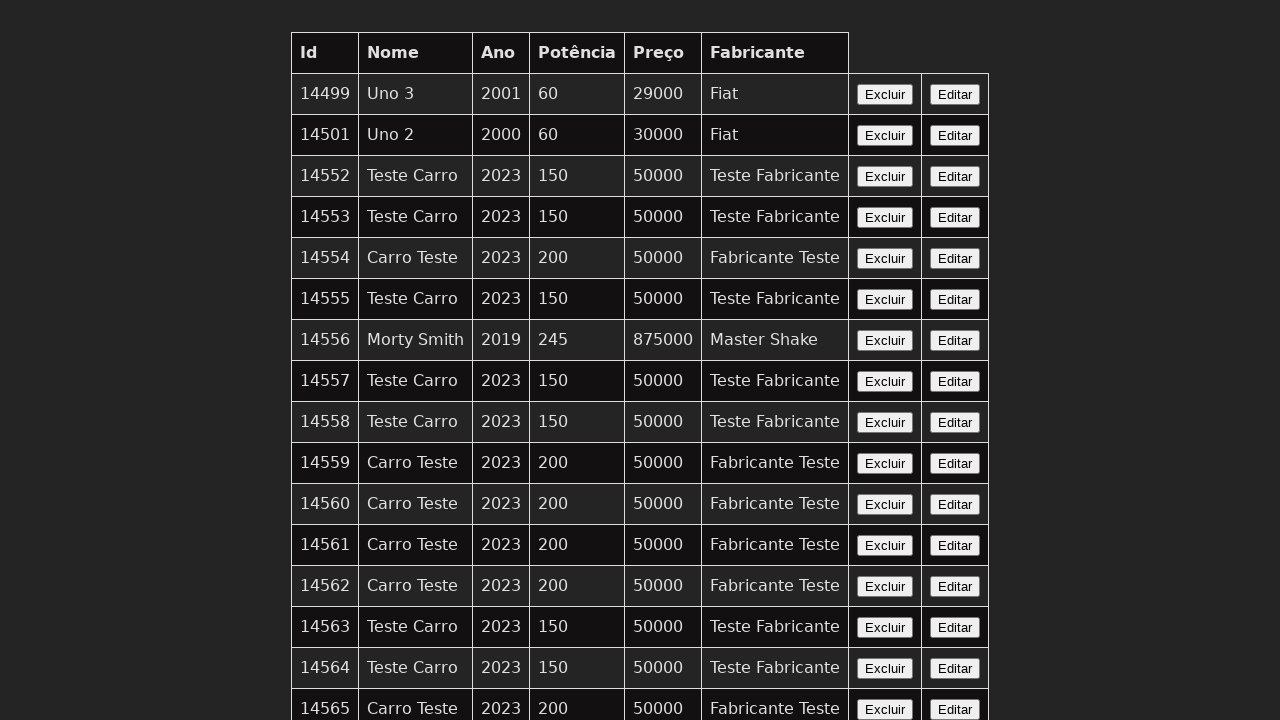

Set up dialog handler to accept alerts
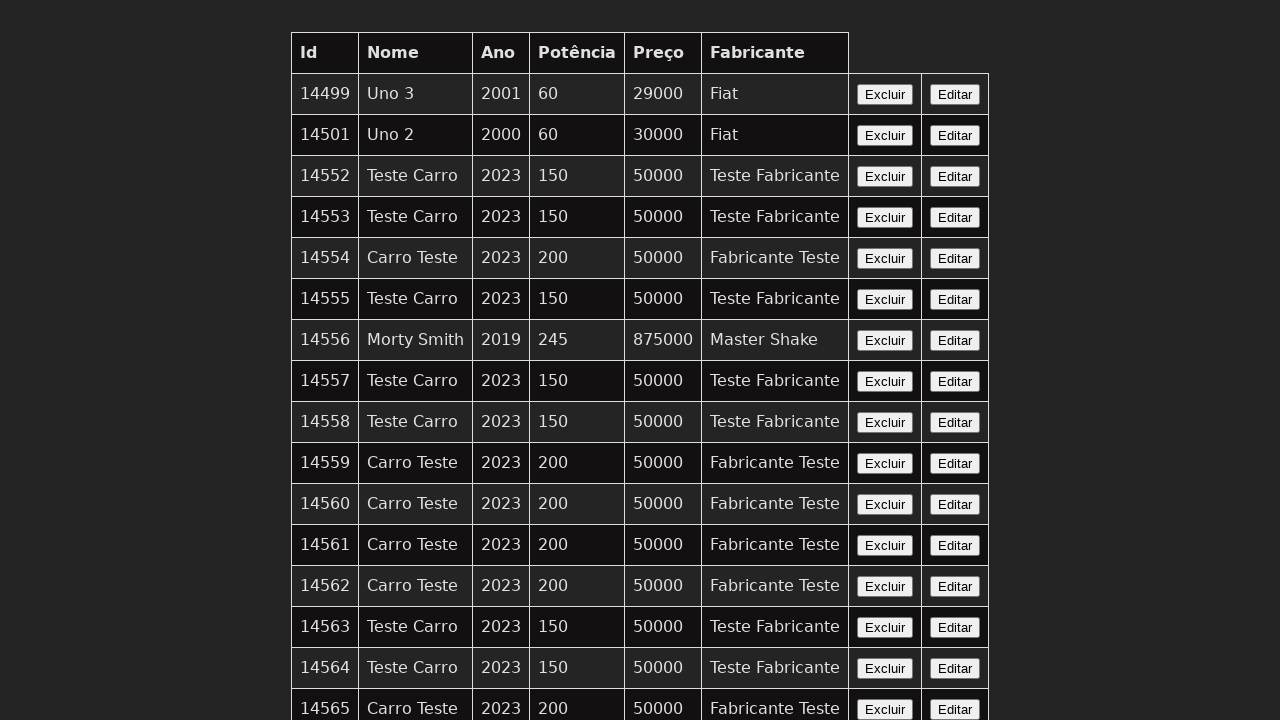

Filled name field with 'Teste Carro' on input[name='nome']
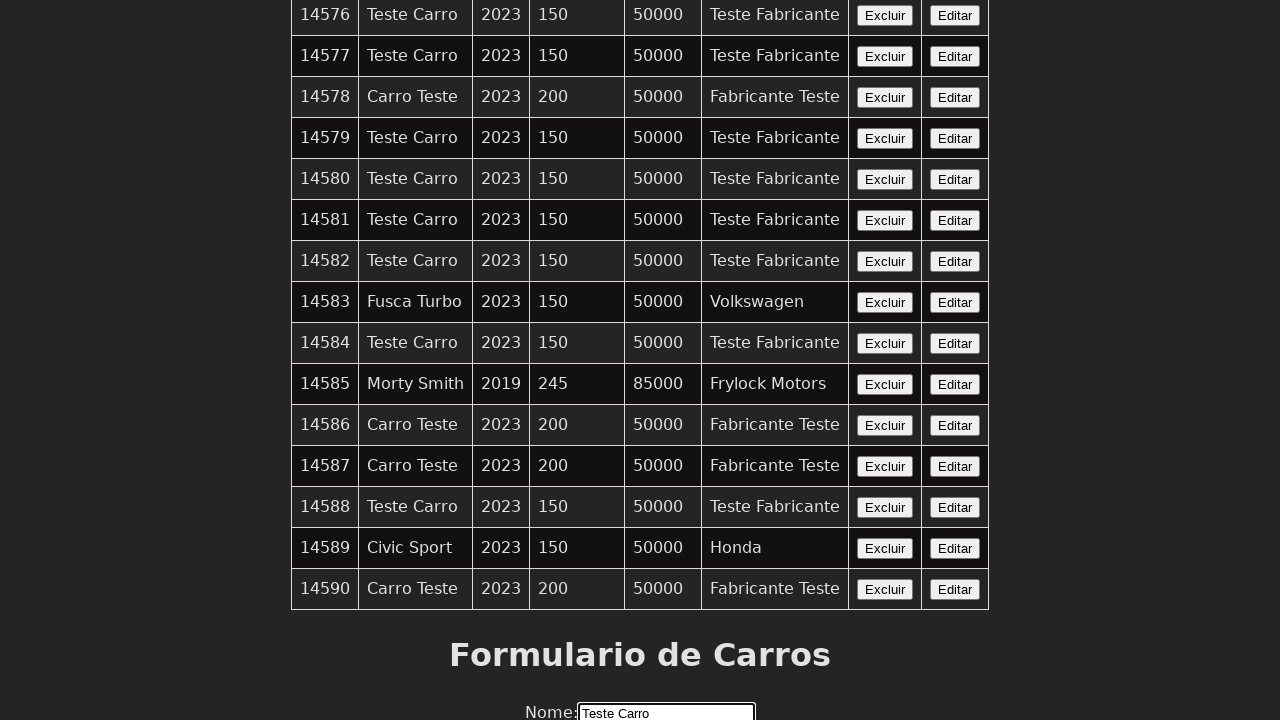

Filled year field with overflow value 2147483648 on input[name='ano']
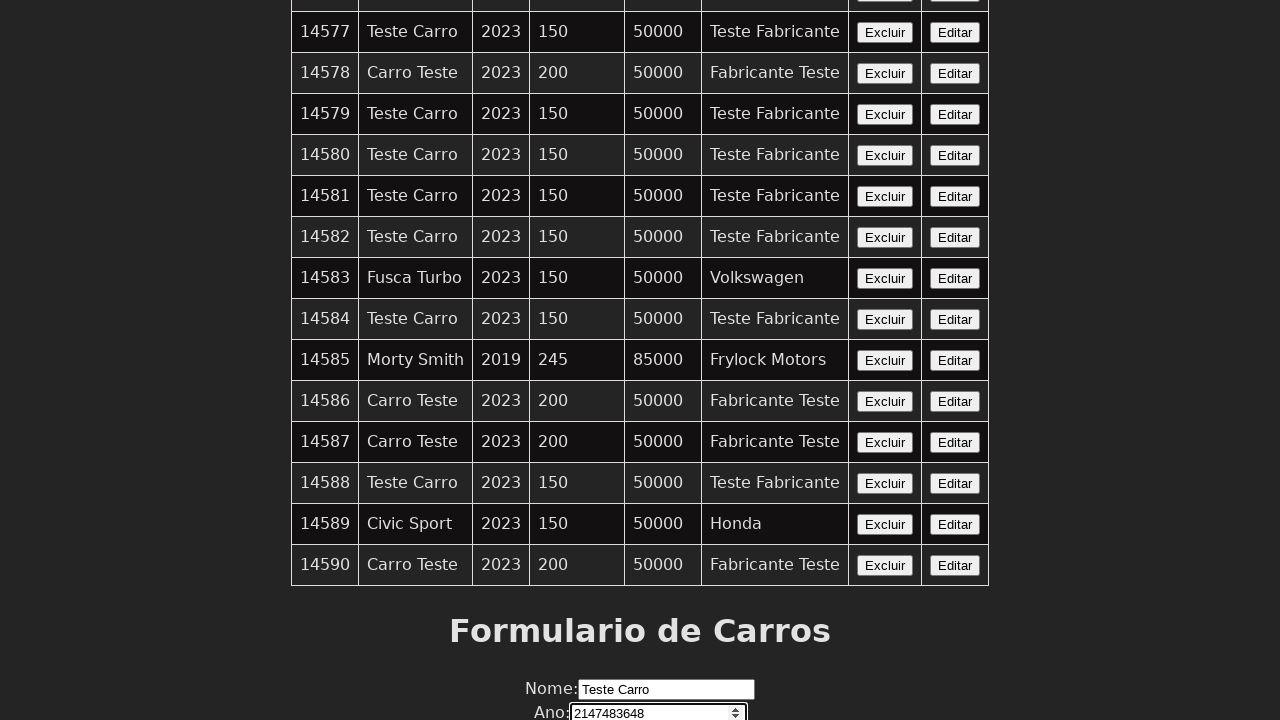

Filled power field with 200 on input[name='potencia']
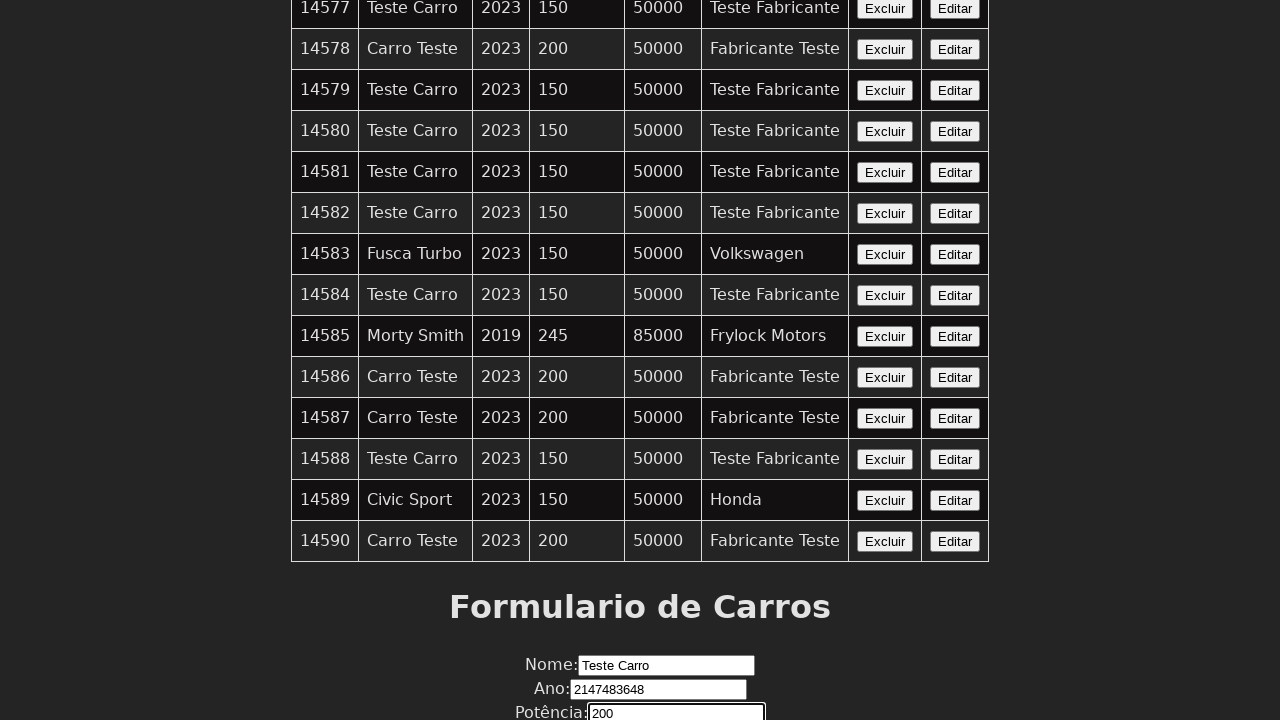

Filled price field with 50000 on input[name='preco']
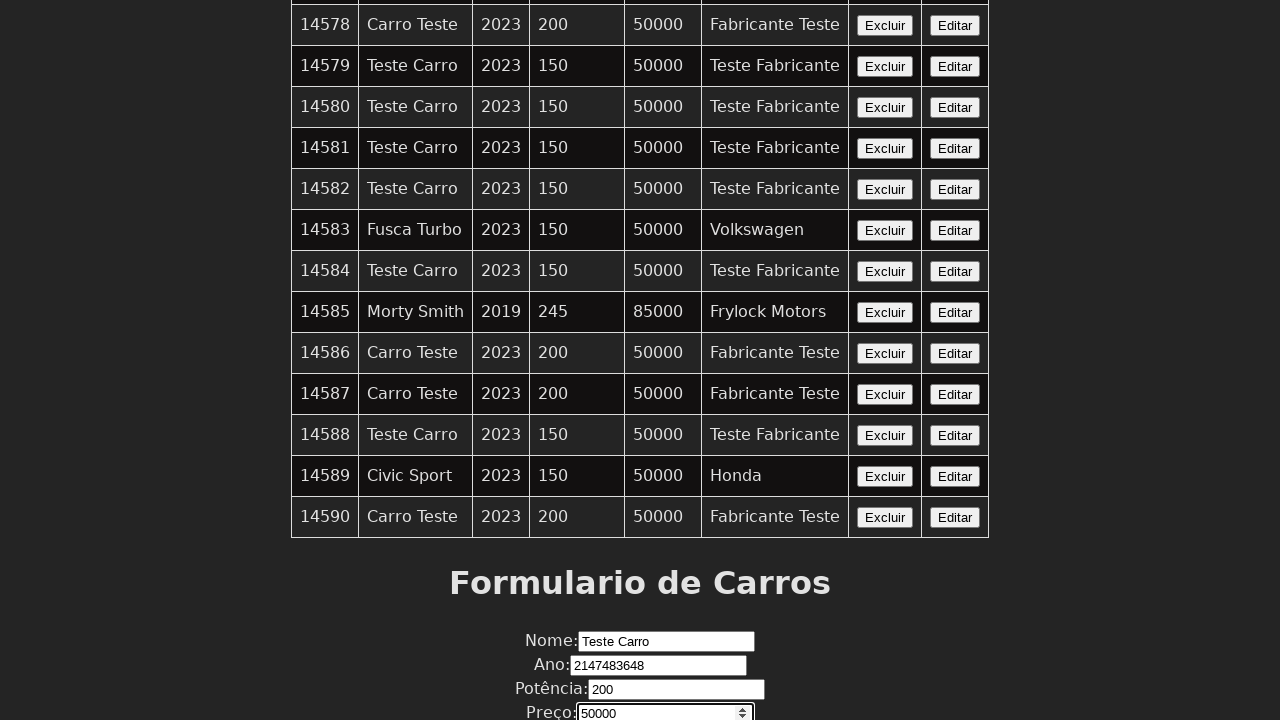

Filled manufacturer field with 'Fabricante Teste' on input[name='fabricante']
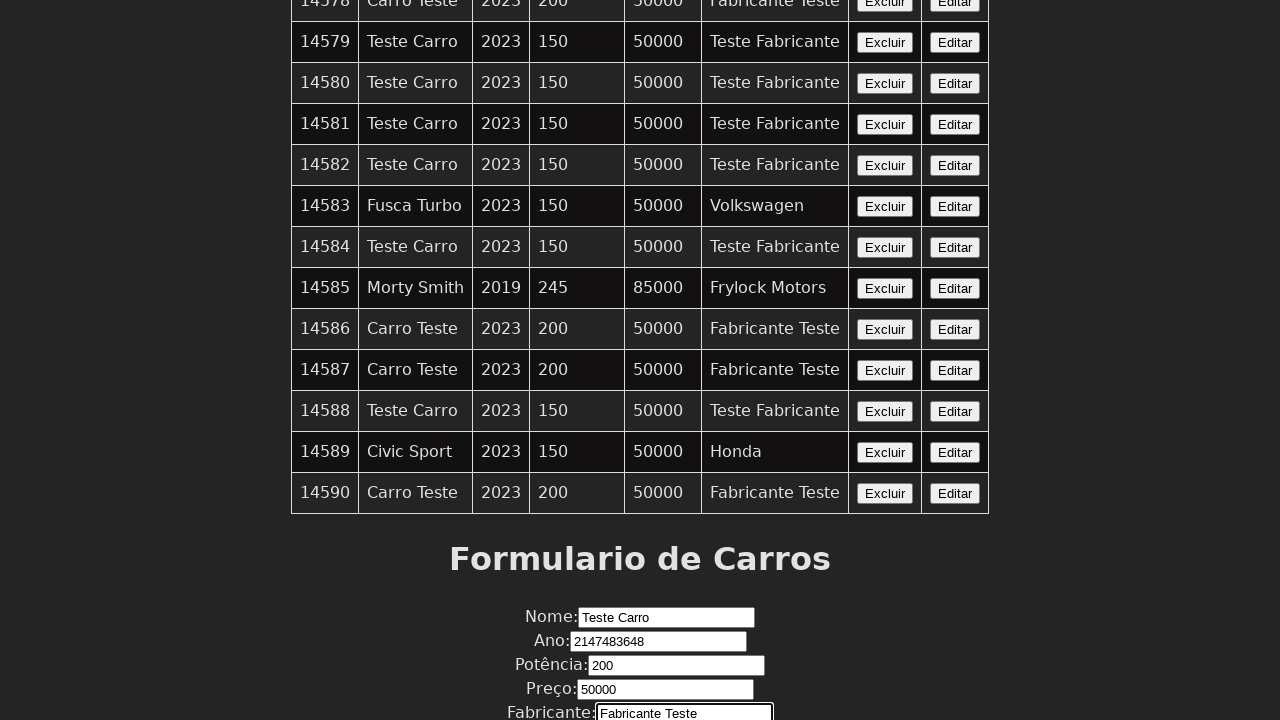

Clicked Enviar button to submit form with overflow year value at (640, 676) on xpath=//button[contains(text(),'Enviar')]
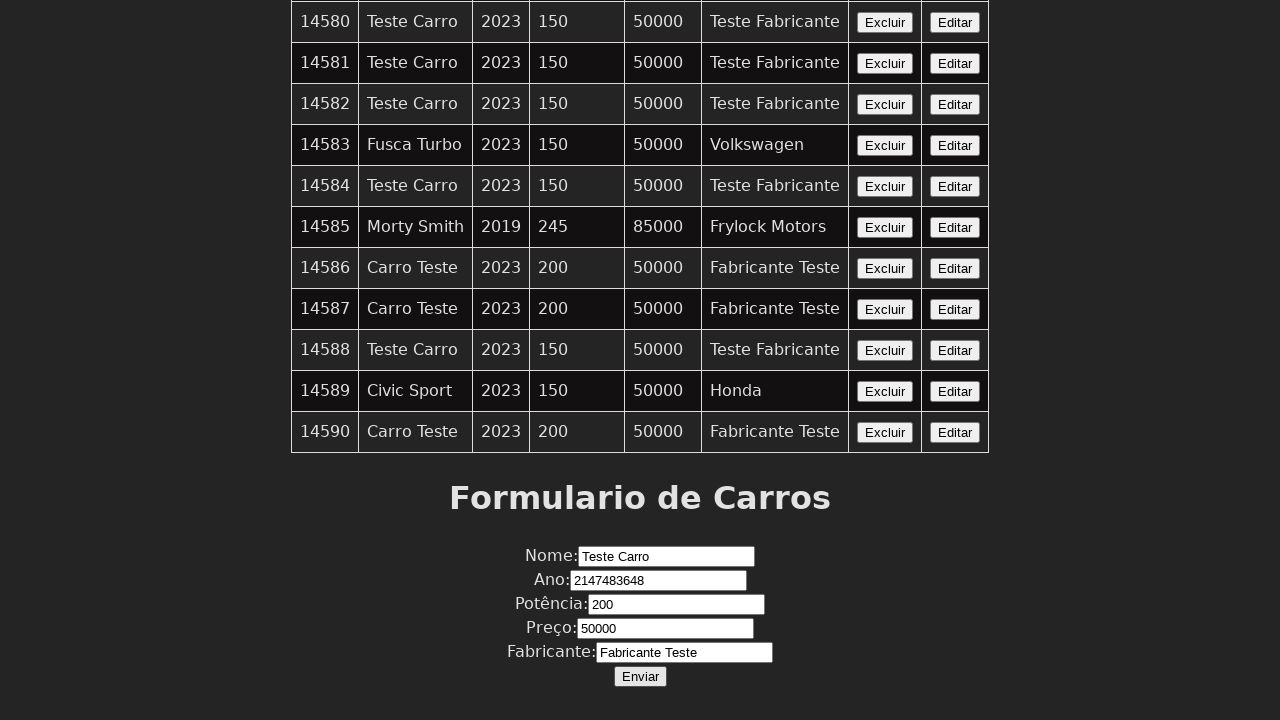

Waited 2 seconds for alert to be processed
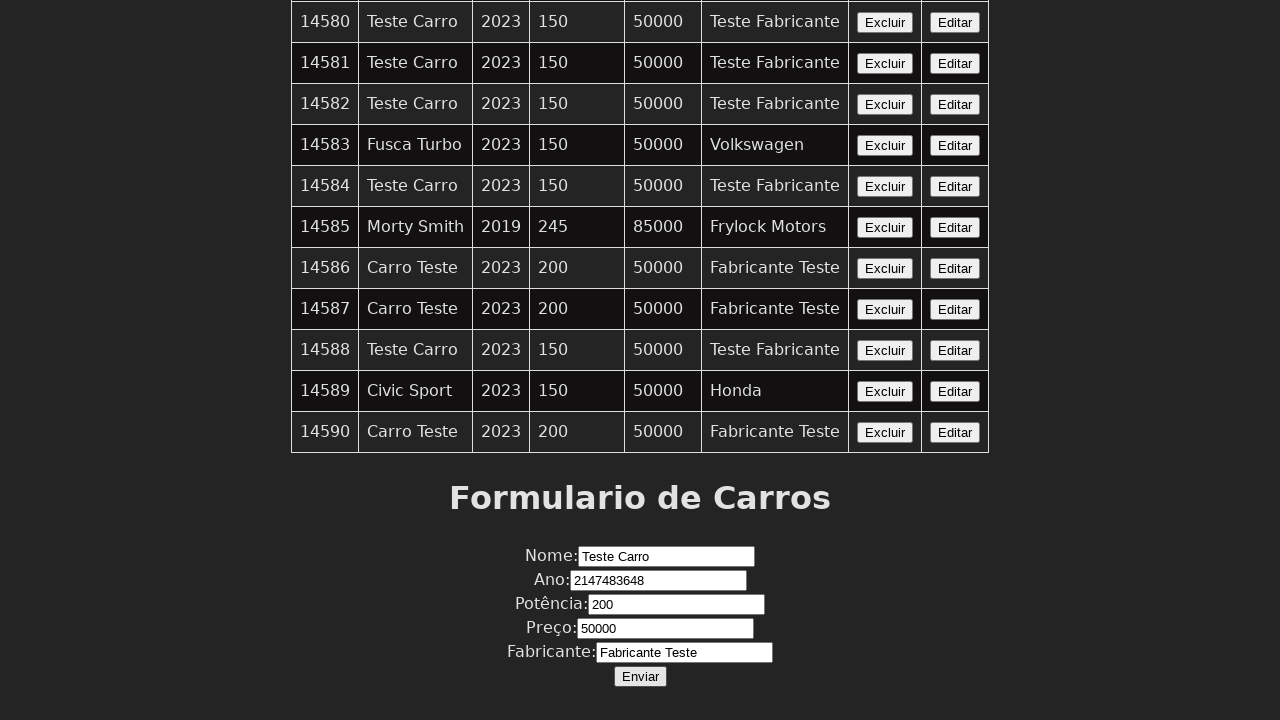

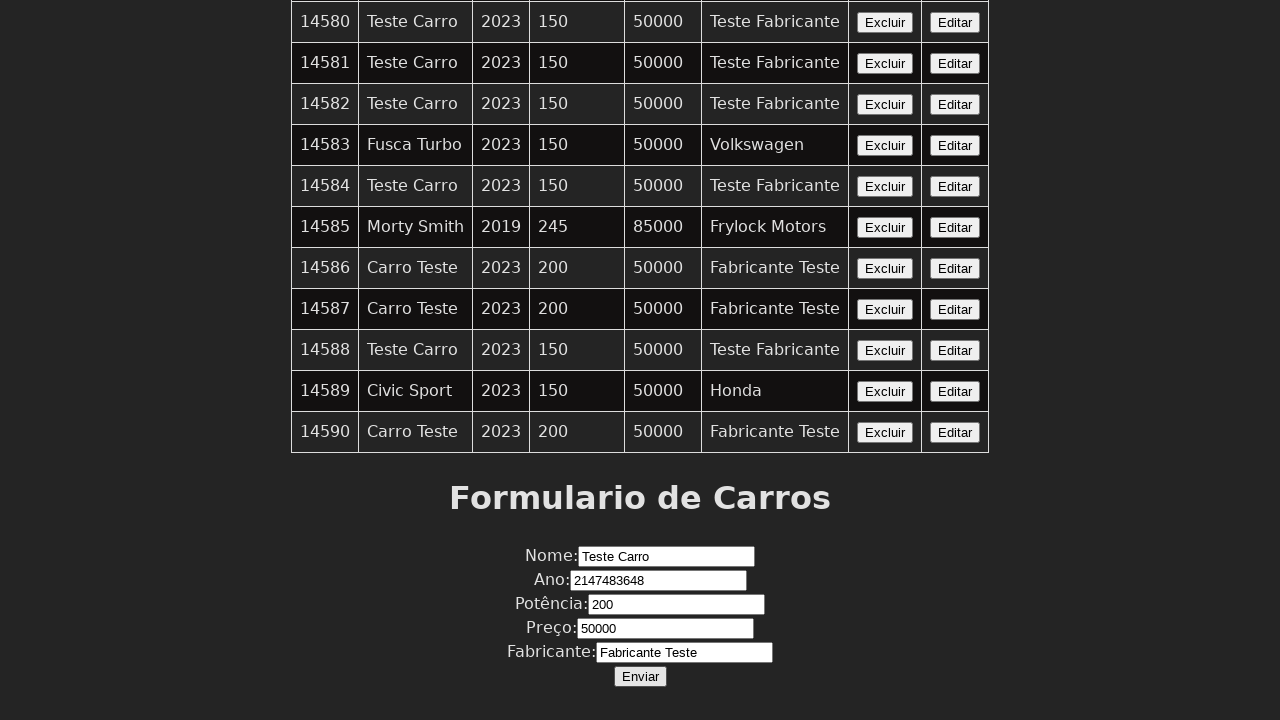